Clicks a prompt button and enters text in the JavaScript prompt dialog

Starting URL: http://omayo.blogspot.com/

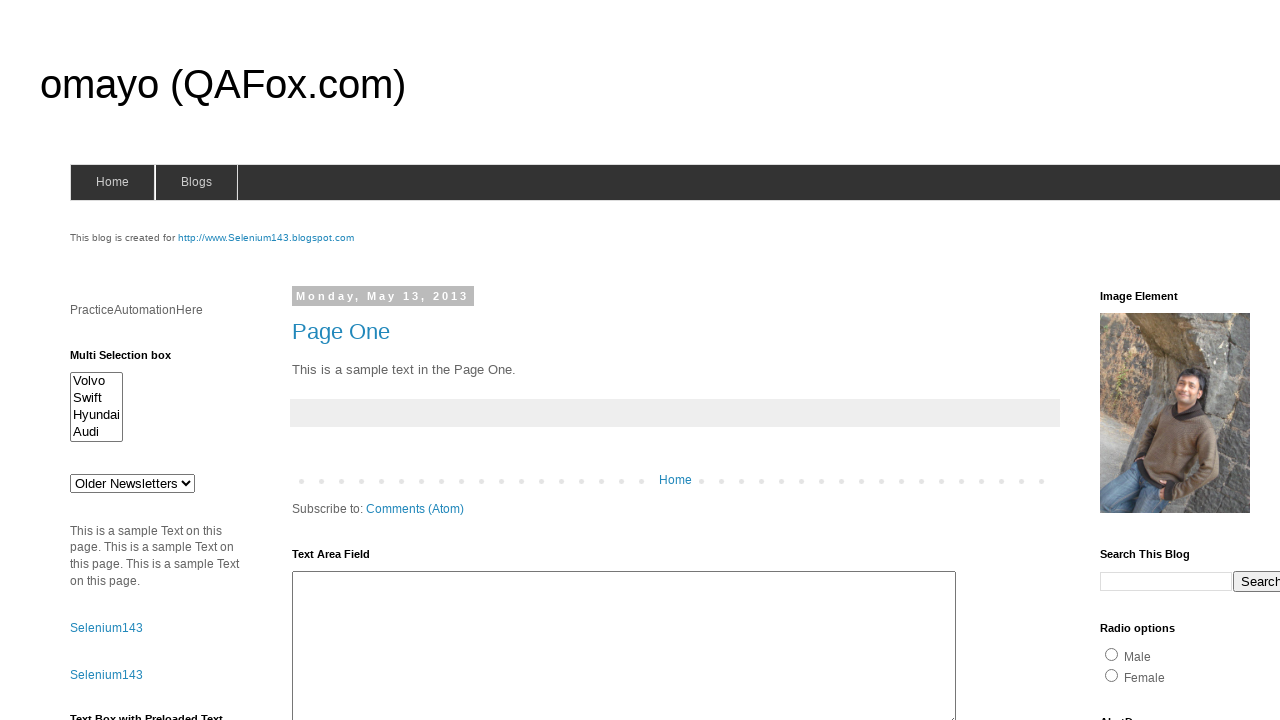

Set up dialog handler to accept prompt with 'Aurm'
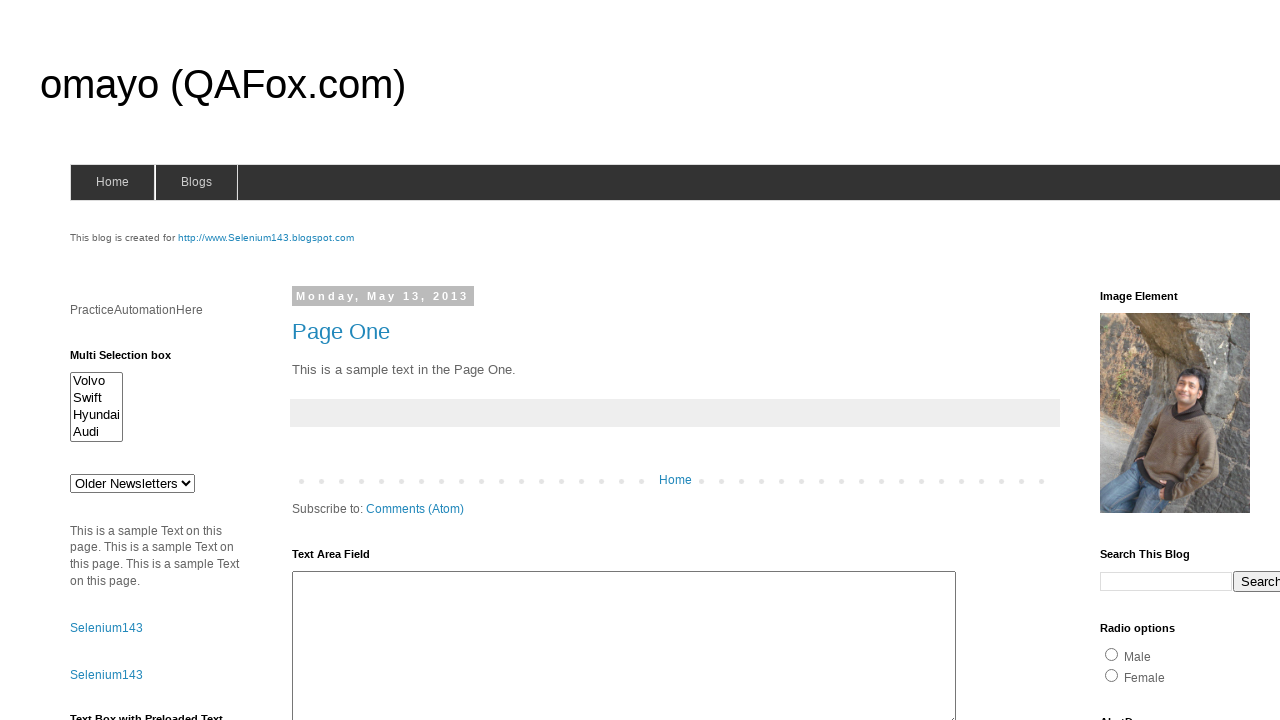

Clicked prompt button at (1140, 361) on #prompt
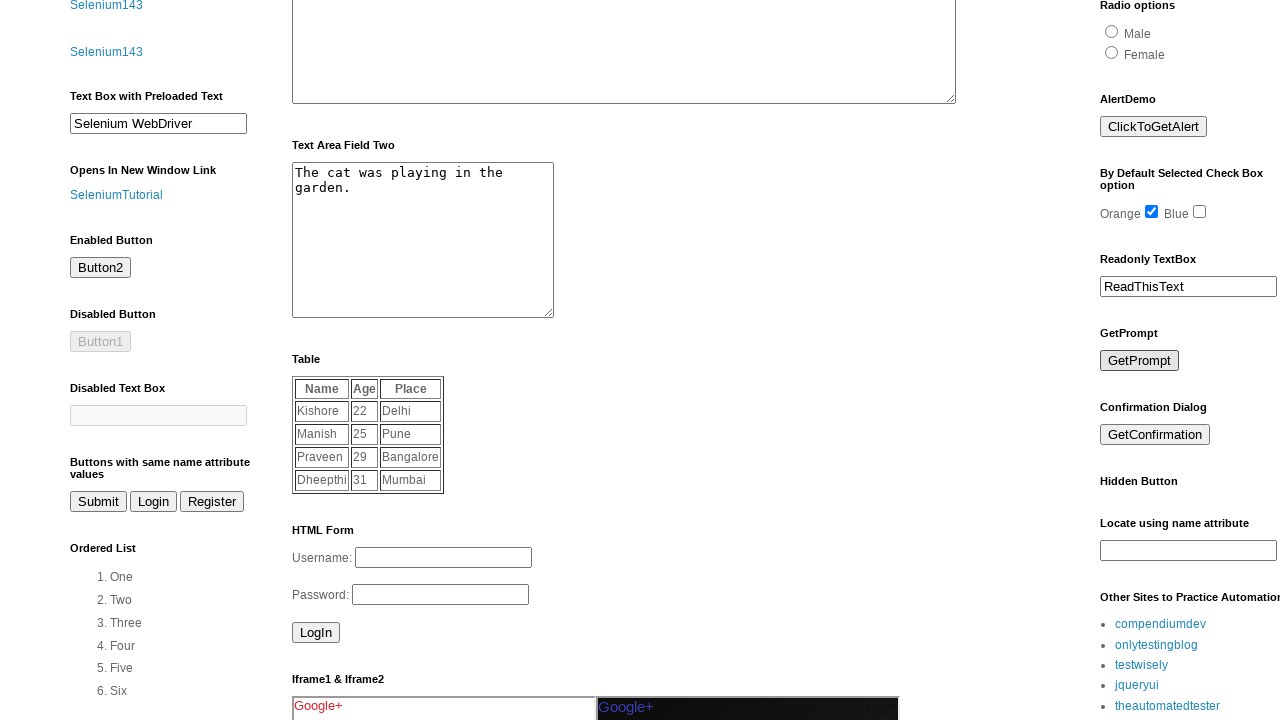

Waited for dialog to be handled
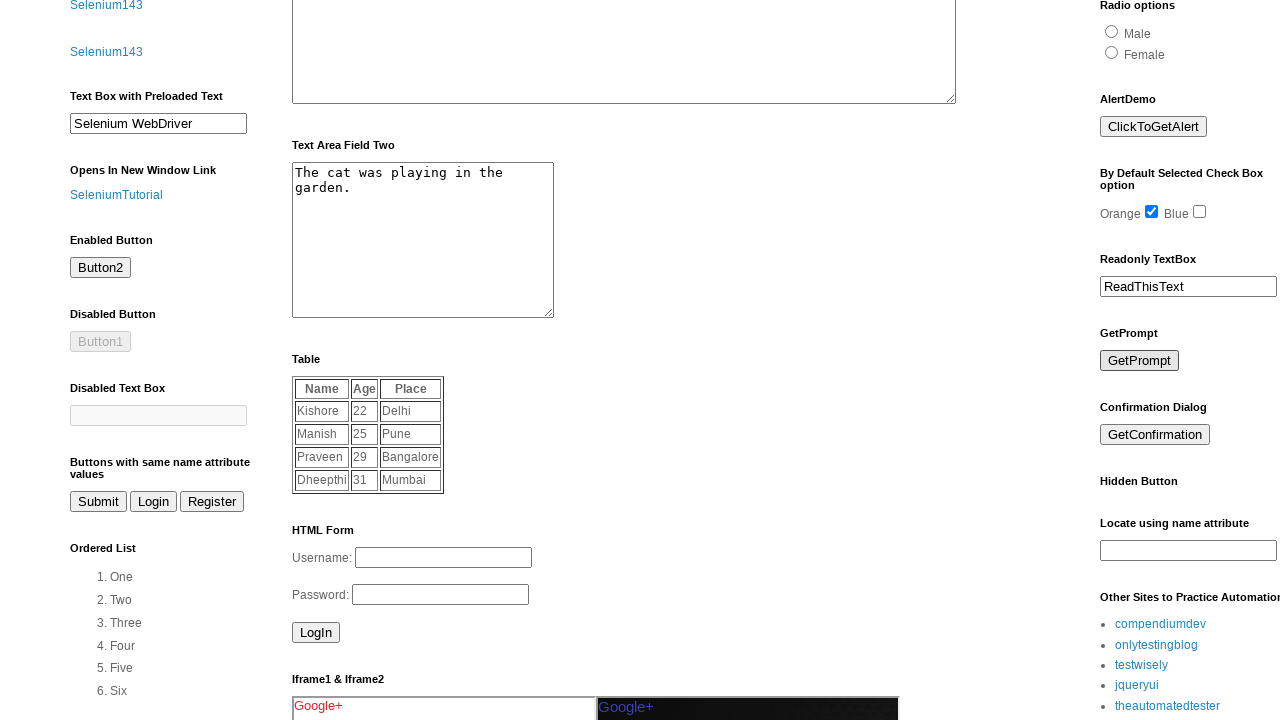

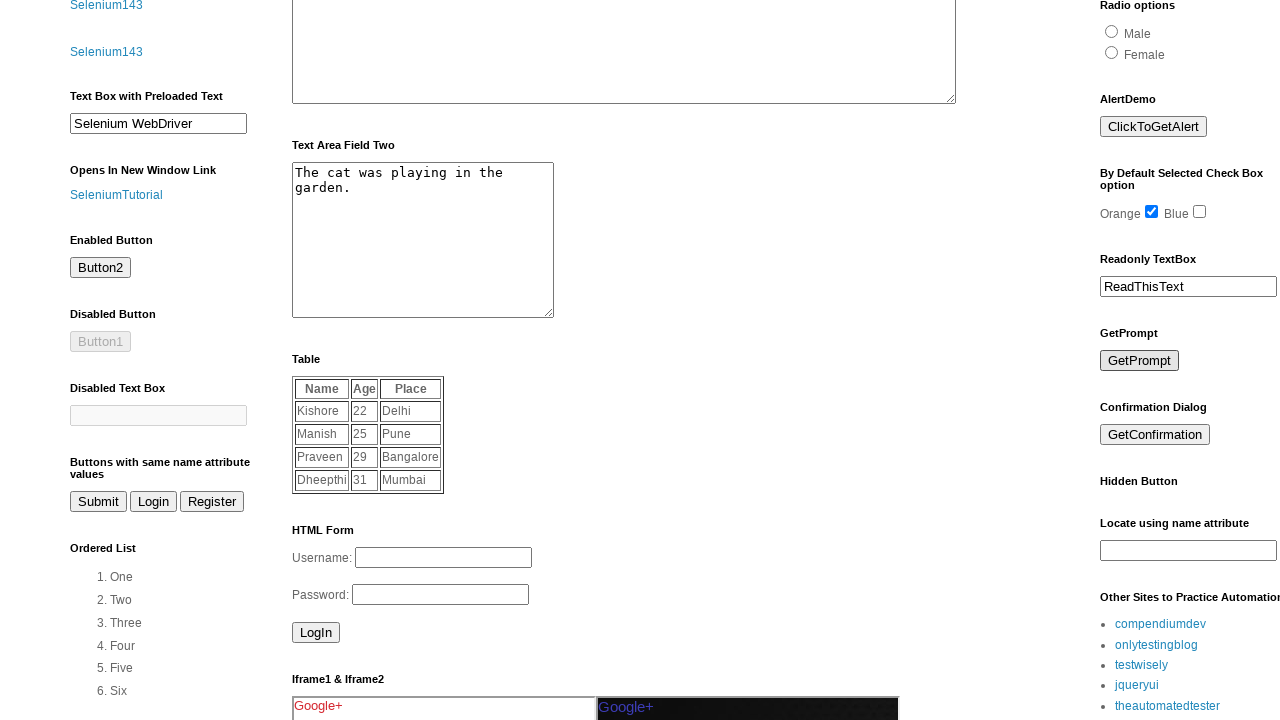